Automates scrolling through a Jianshu article page using JavaScript to progressively scroll down the entire page

Starting URL: https://www.jianshu.com/p/7ed519854be7

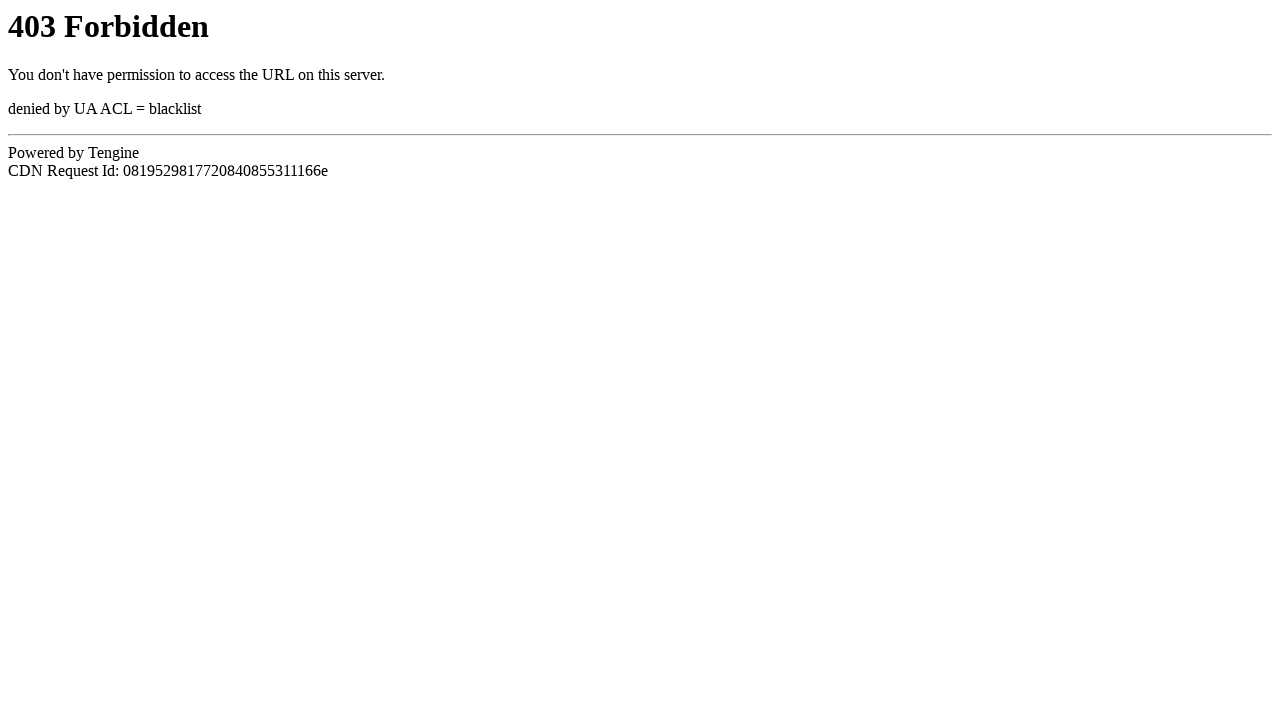

Navigated to Jianshu article page
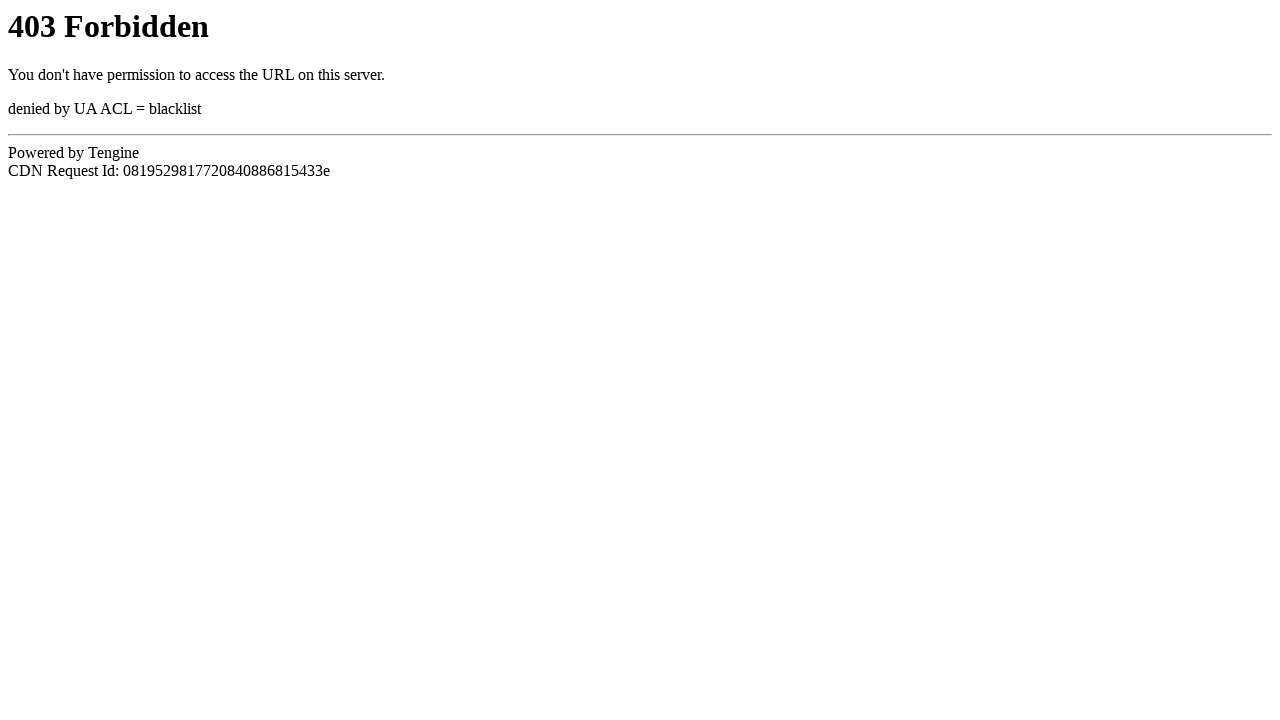

Executed JavaScript to progressively scroll through entire page
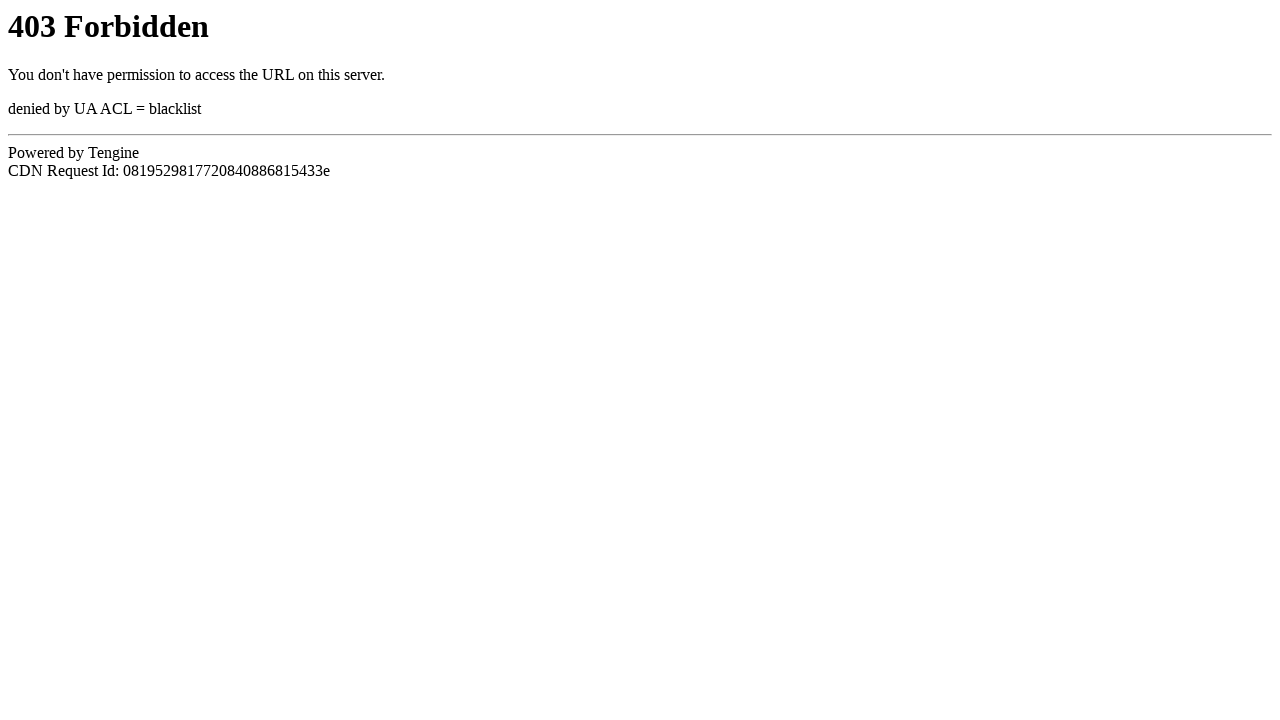

Waiting for scroll completion - iteration 1 of 30
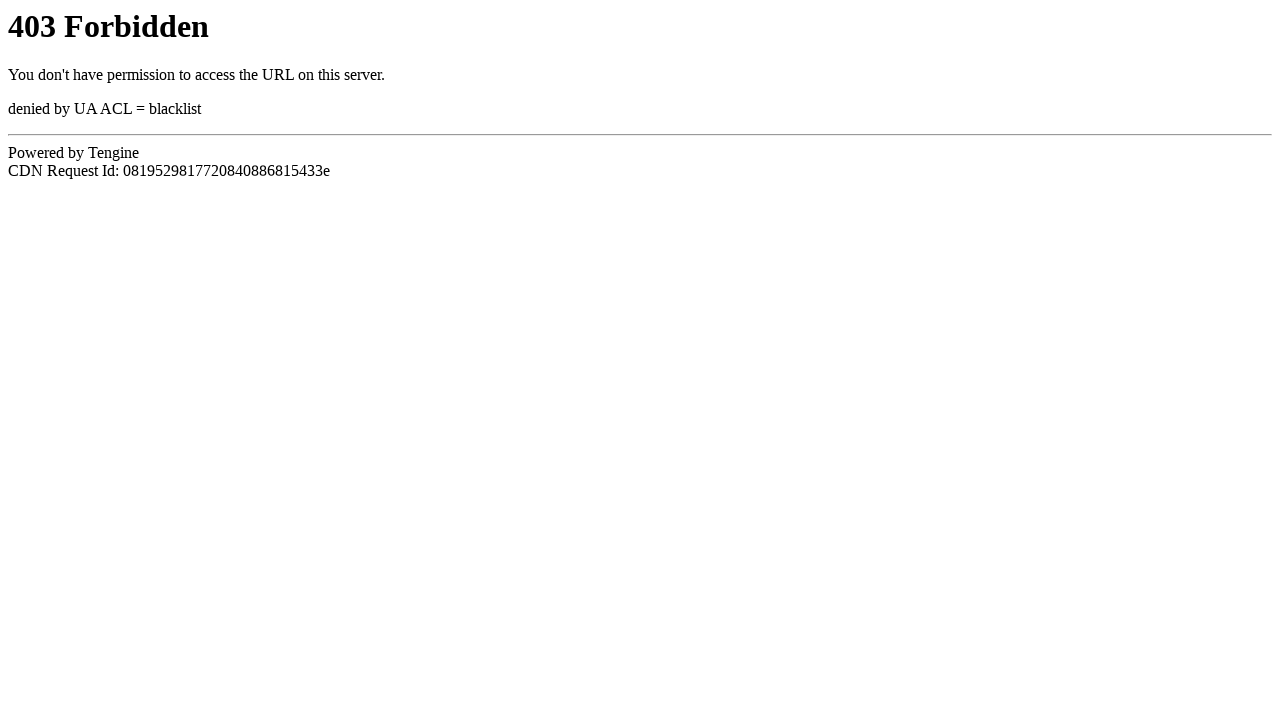

Page scrolling completed - 'scroll-done' marker detected in title
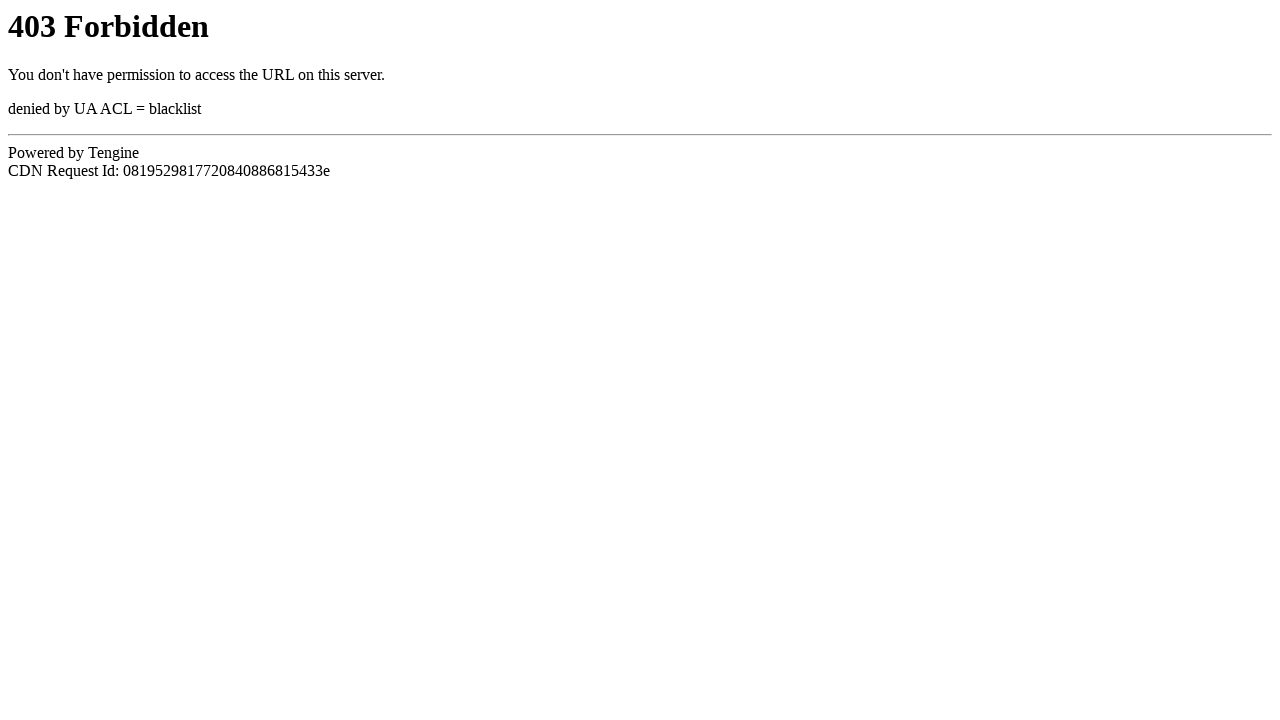

Page reached network idle state - all resources loaded
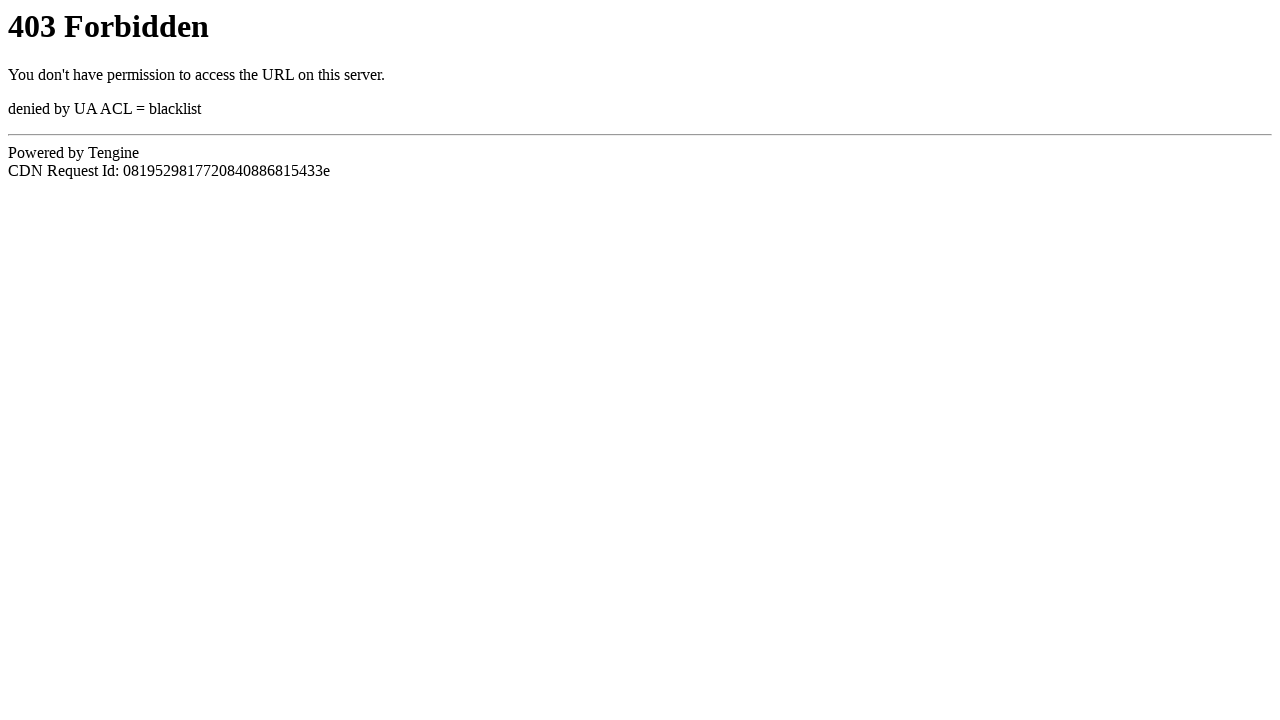

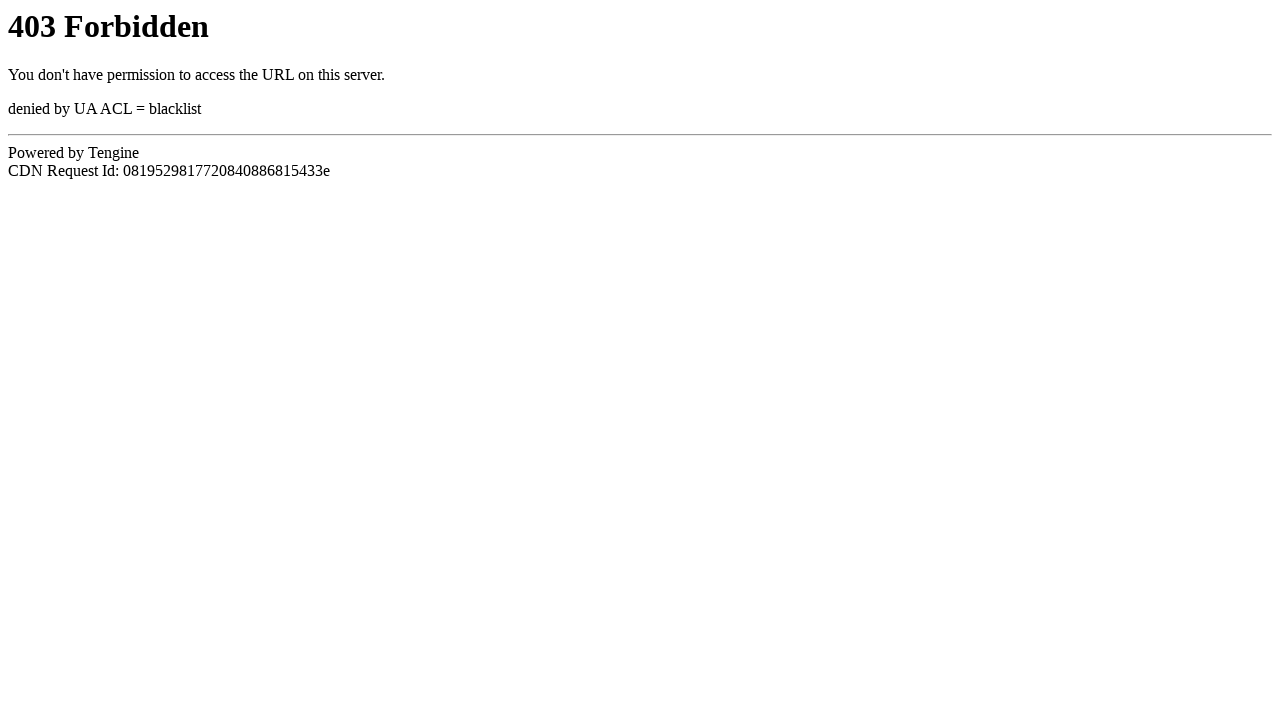